Tests JavaScript prompt alert functionality by clicking a button to trigger a prompt, entering text into it, and accepting it

Starting URL: https://the-internet.herokuapp.com/javascript_alerts

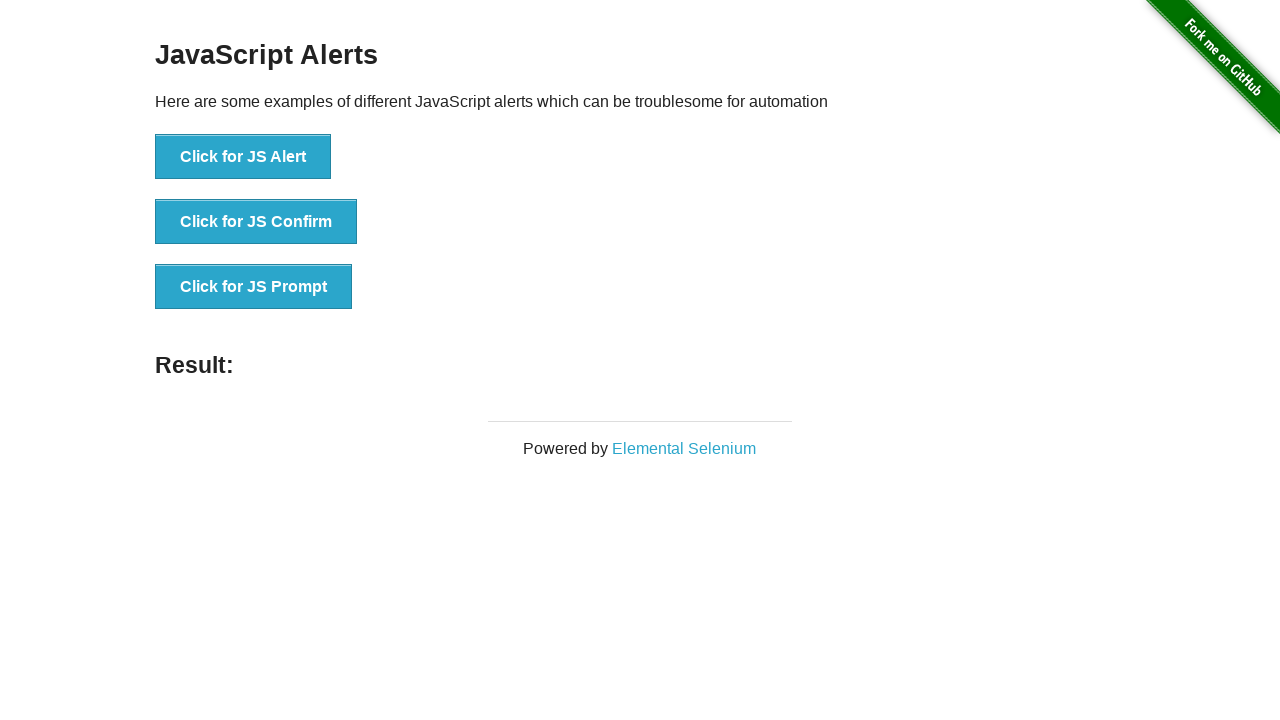

Set up dialog handler to accept prompt with text 'wonderland_user'
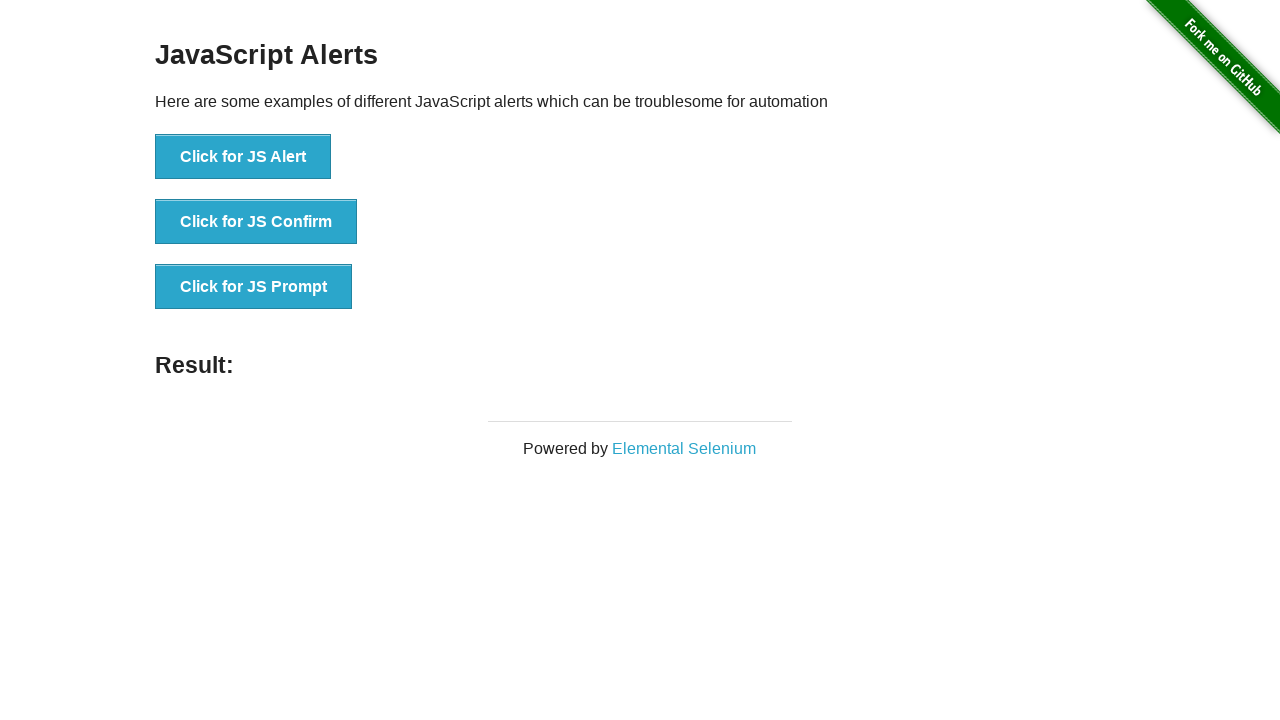

Clicked button to trigger JavaScript prompt alert at (254, 287) on xpath=//button[text()='Click for JS Prompt']
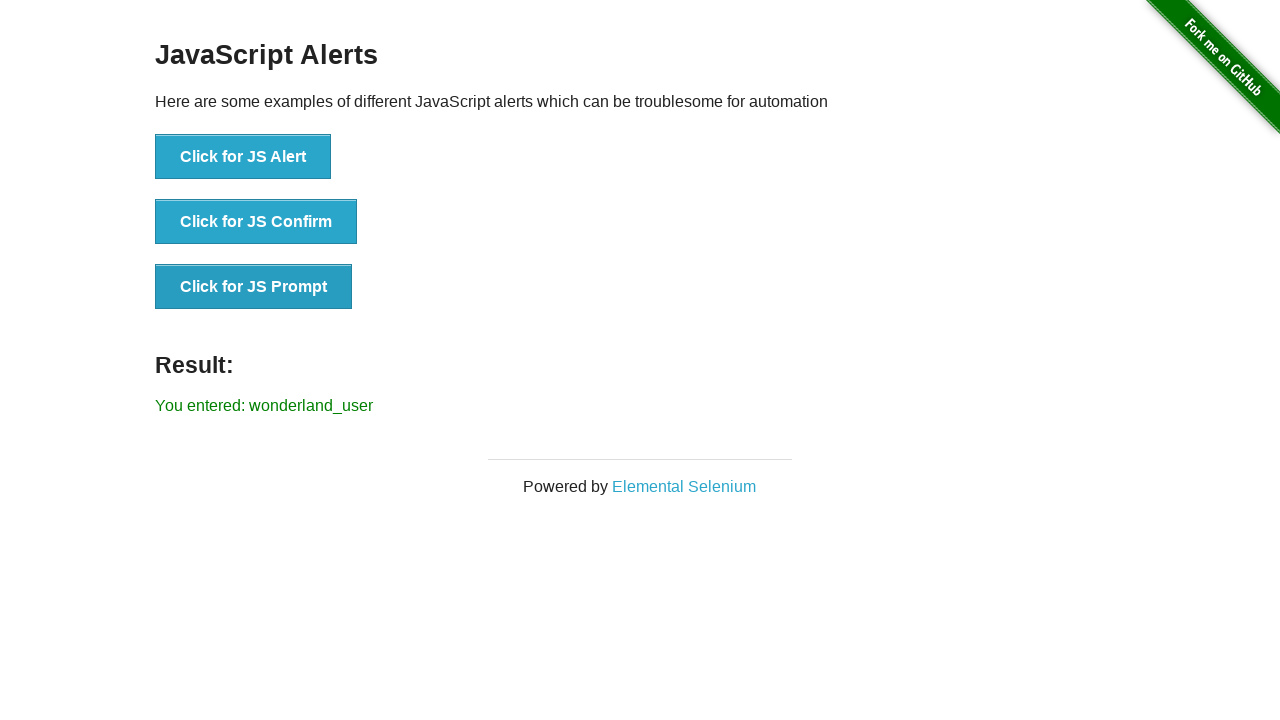

Prompt result text displayed on page
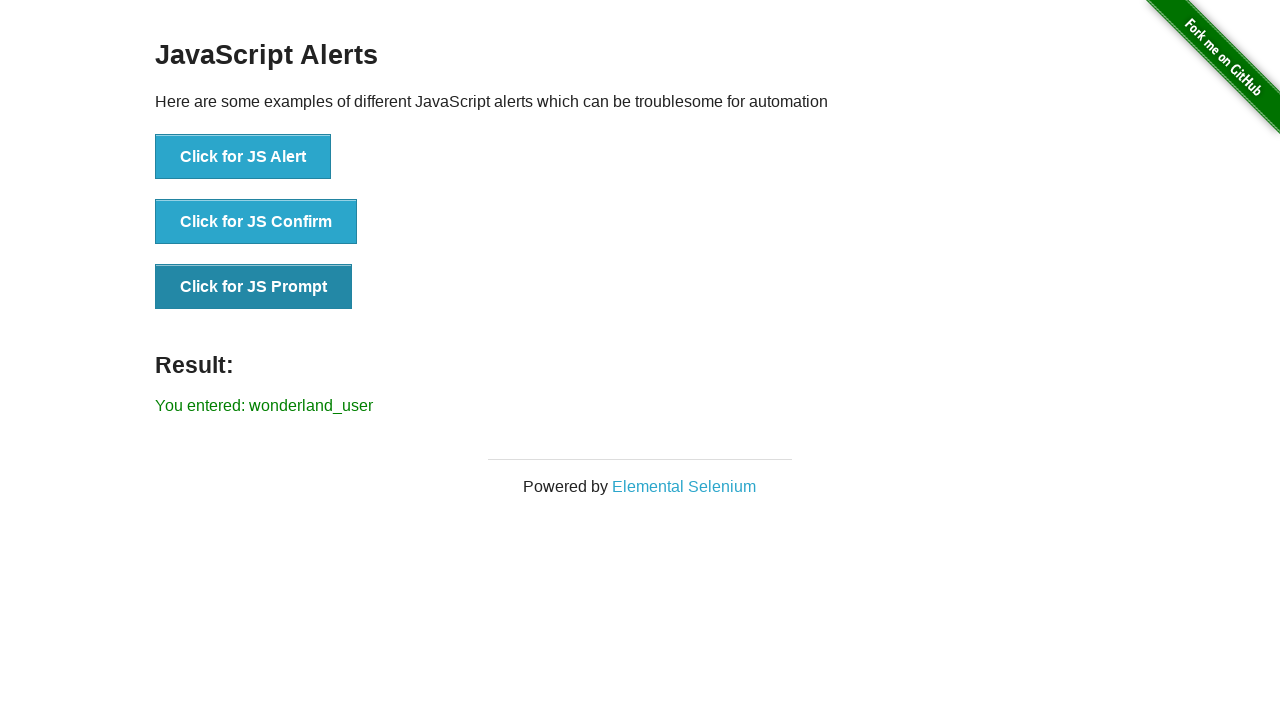

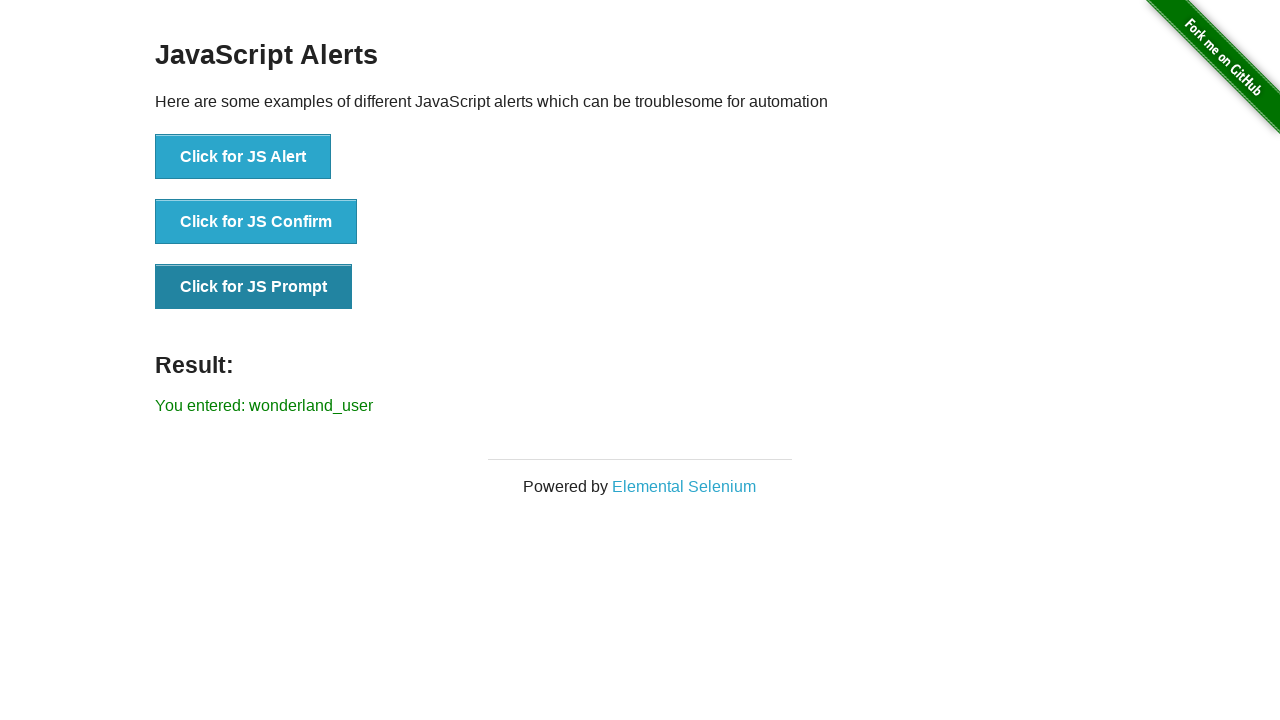